Waits for a price to reach $100, clicks a book button, then solves a mathematical calculation and submits the answer

Starting URL: http://suninjuly.github.io/explicit_wait2.html

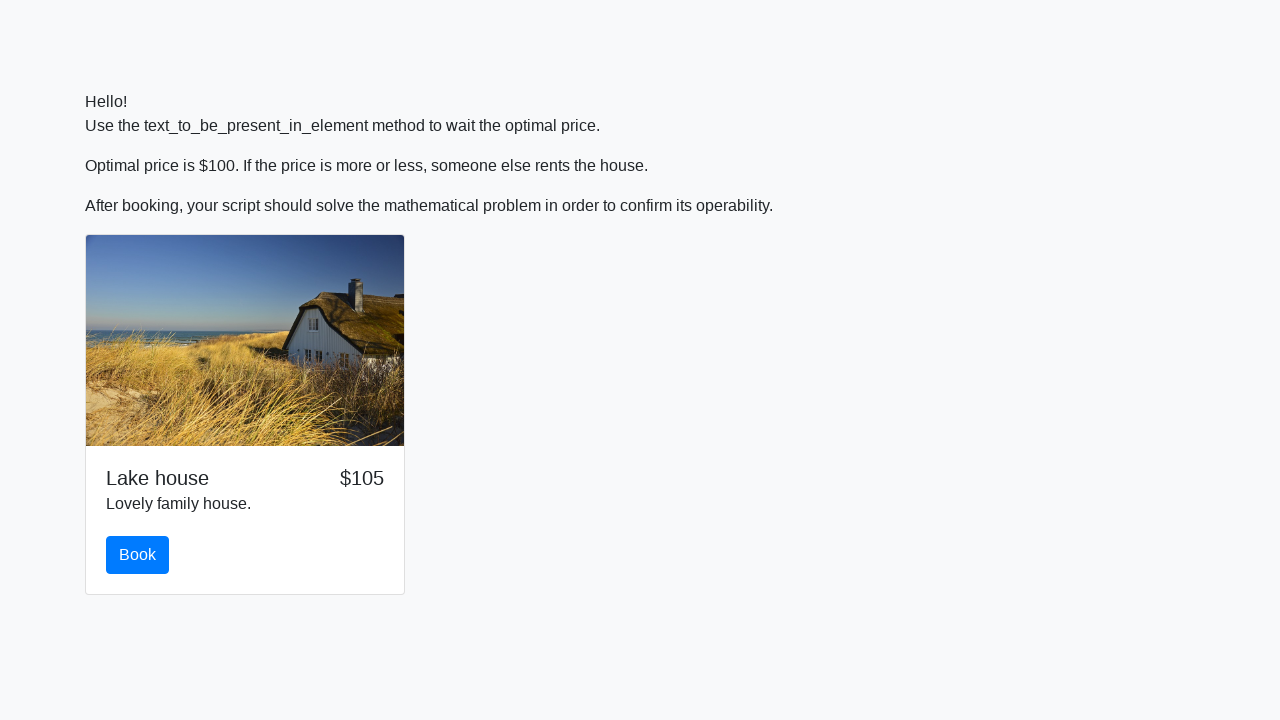

Waited for price to reach $100
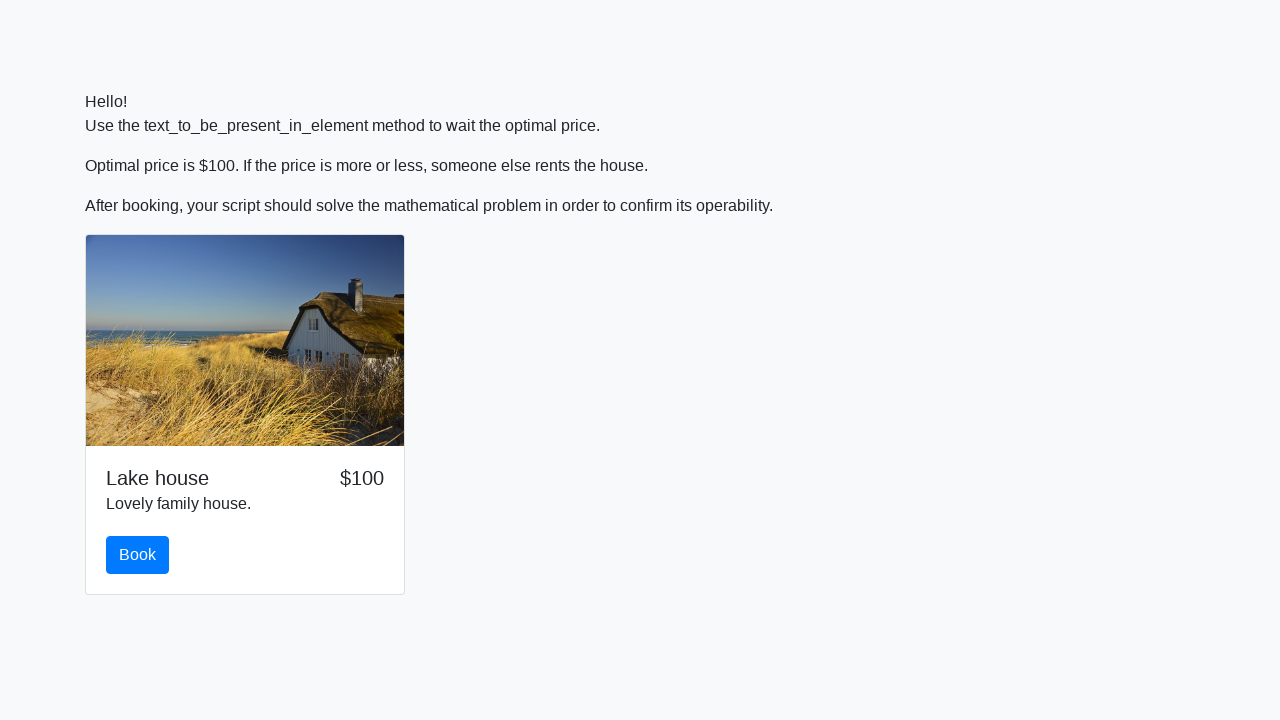

Clicked the book button at (138, 555) on #book
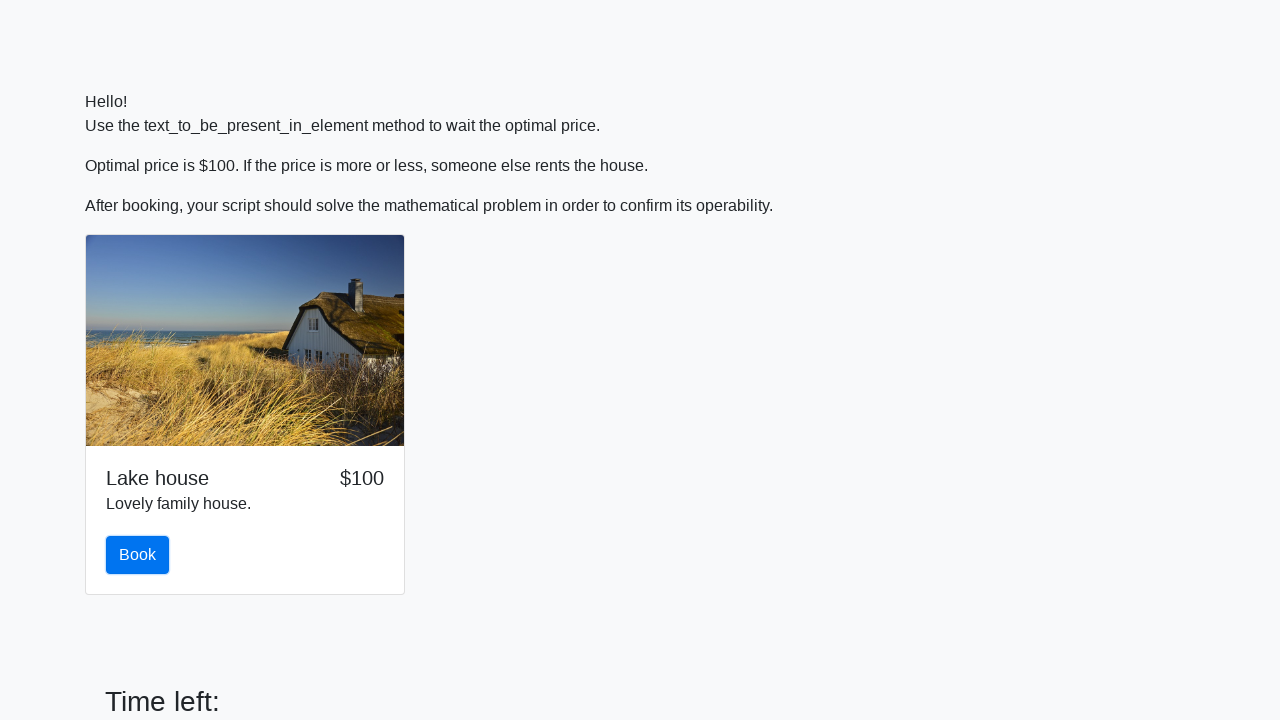

Retrieved input value for calculation: 672
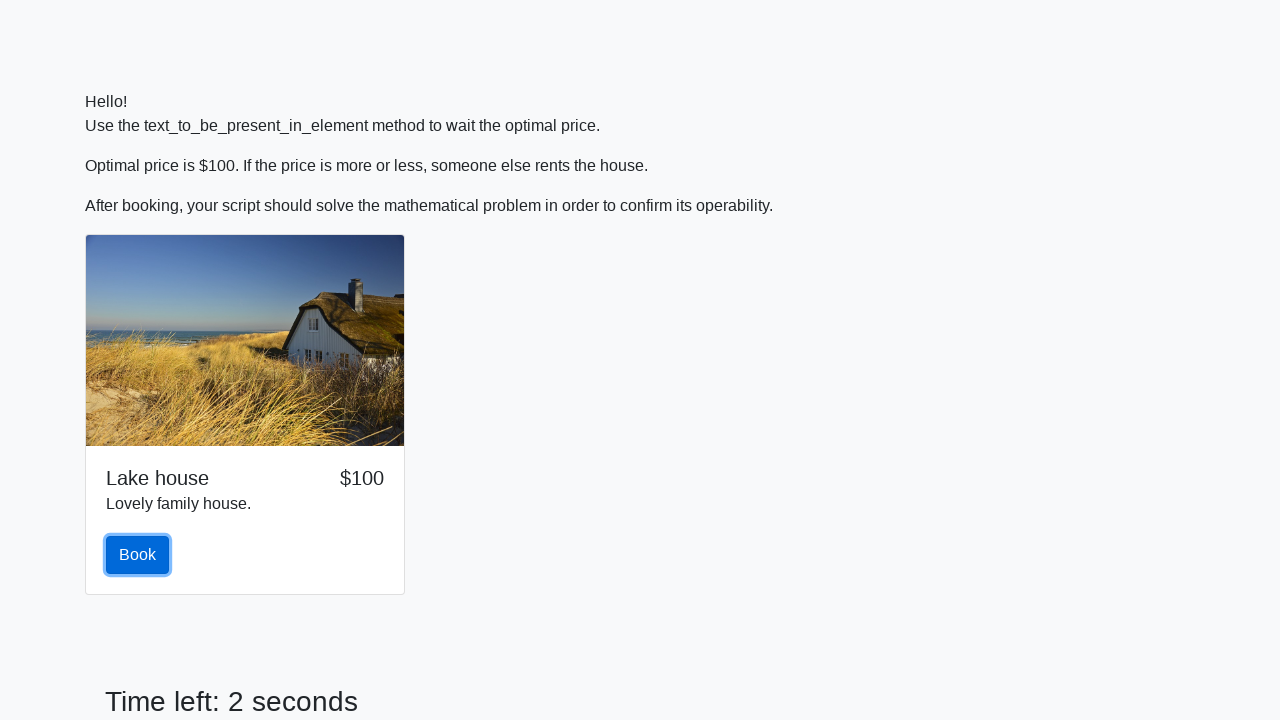

Calculated and filled answer field with: 1.2685609425364954 on #answer
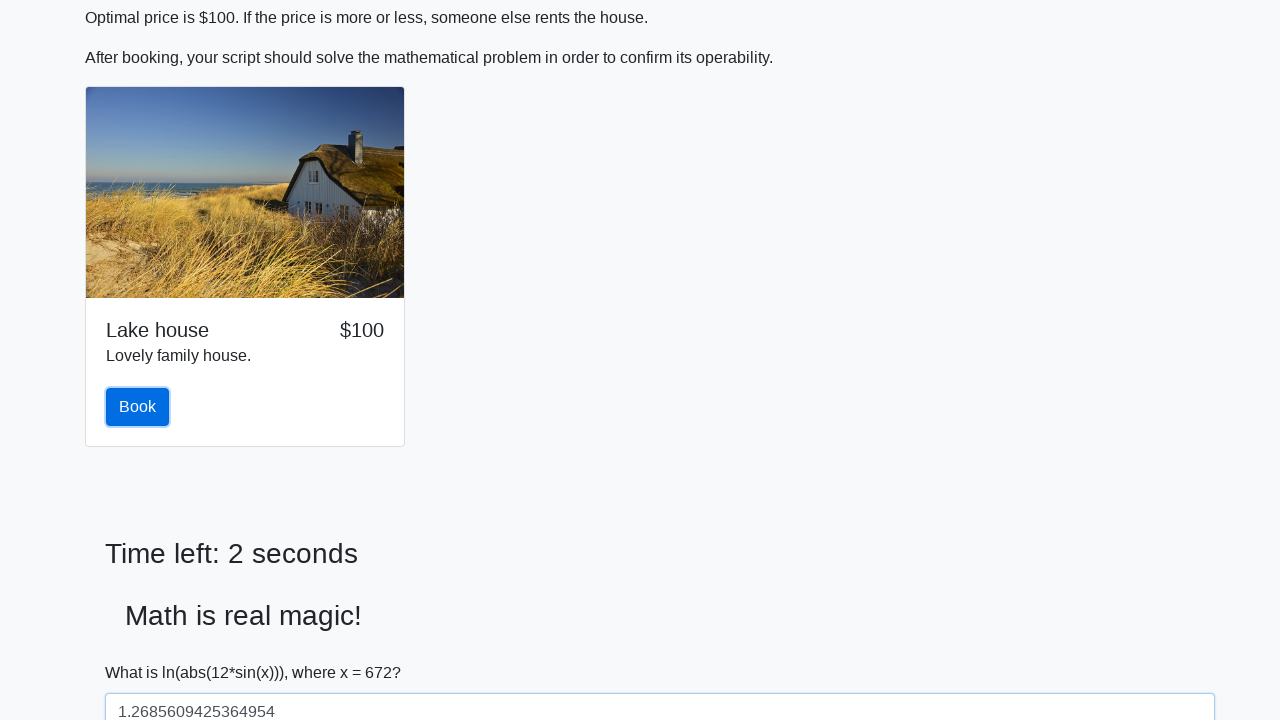

Clicked solve button to submit the answer at (143, 651) on #solve
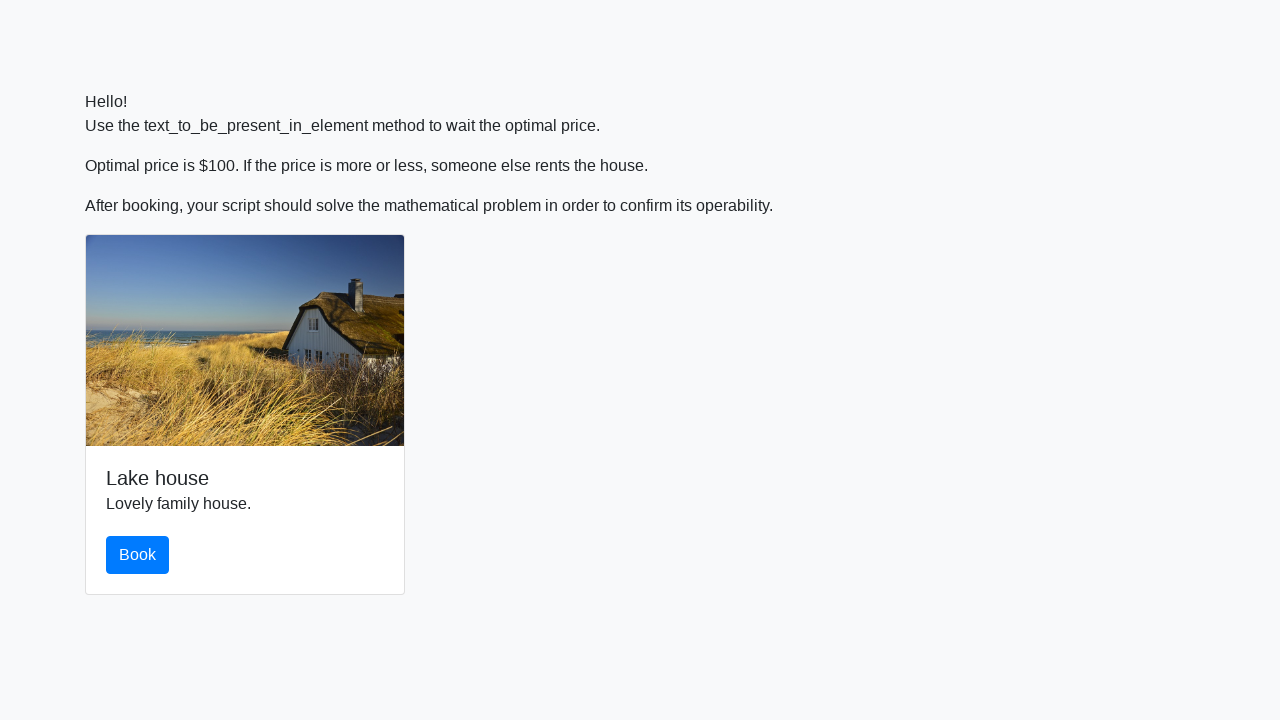

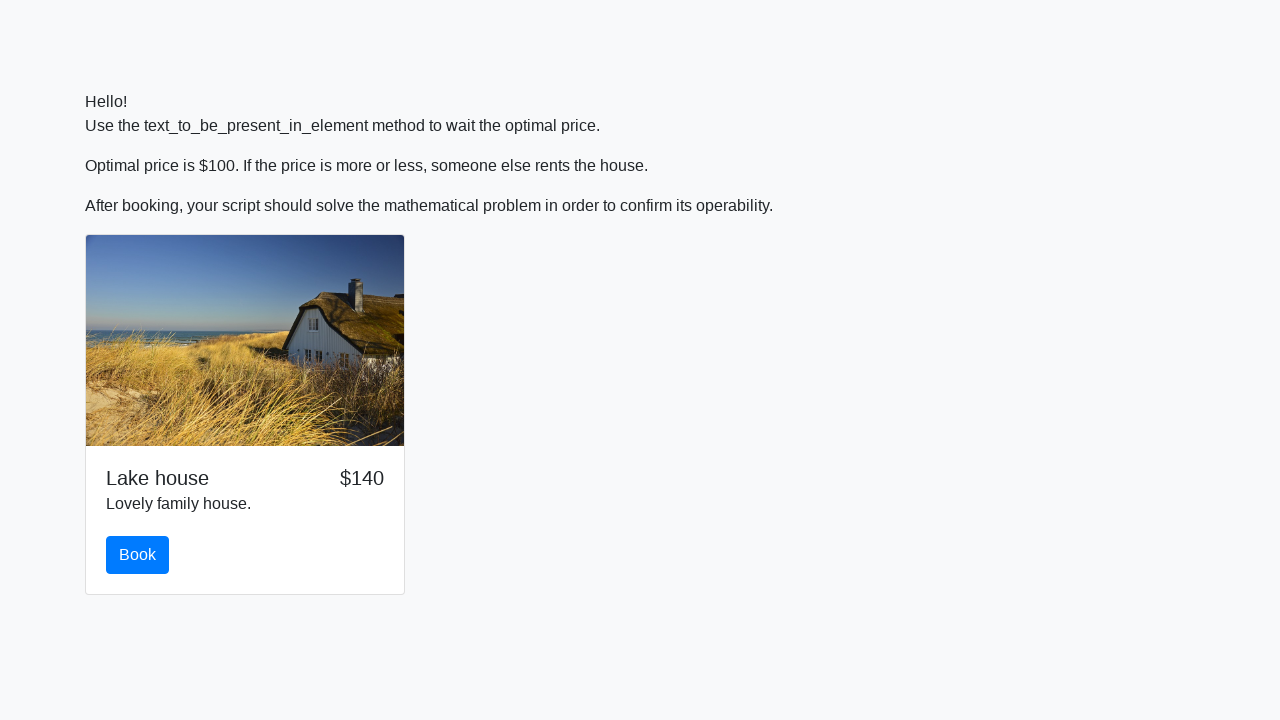